Tests mouse right-click functionality by performing a right-click action on a button element to trigger a context menu on a jQuery contextMenu demo page.

Starting URL: http://swisnl.github.io/jQuery-contextMenu/demo.html

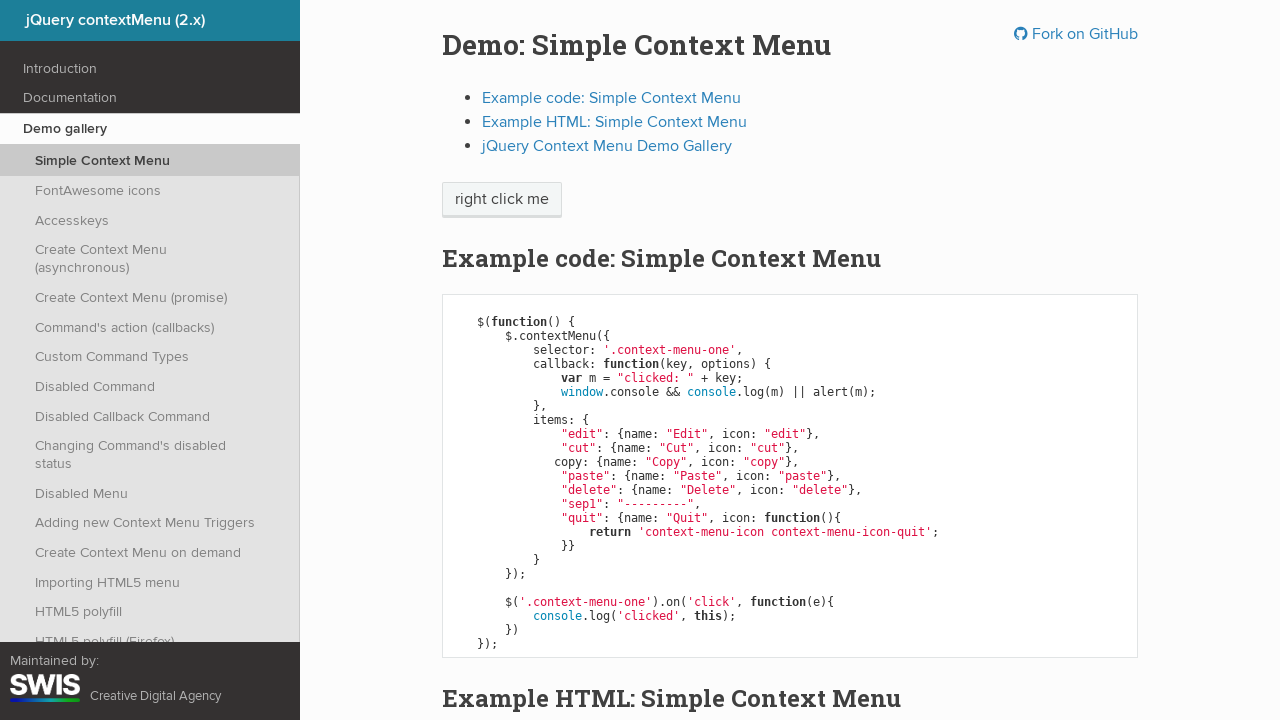

Located the right-click target button element
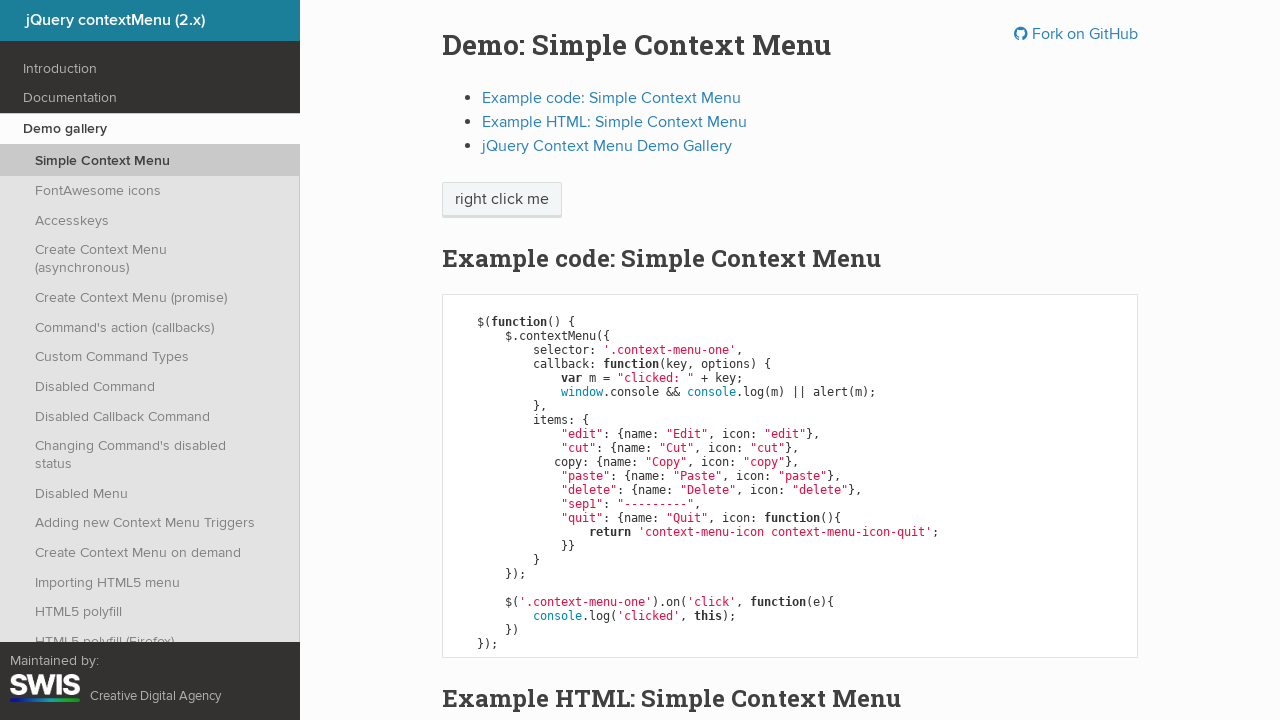

Performed right-click action on the button to trigger context menu at (502, 200) on xpath=//span[normalize-space()="right click me"]
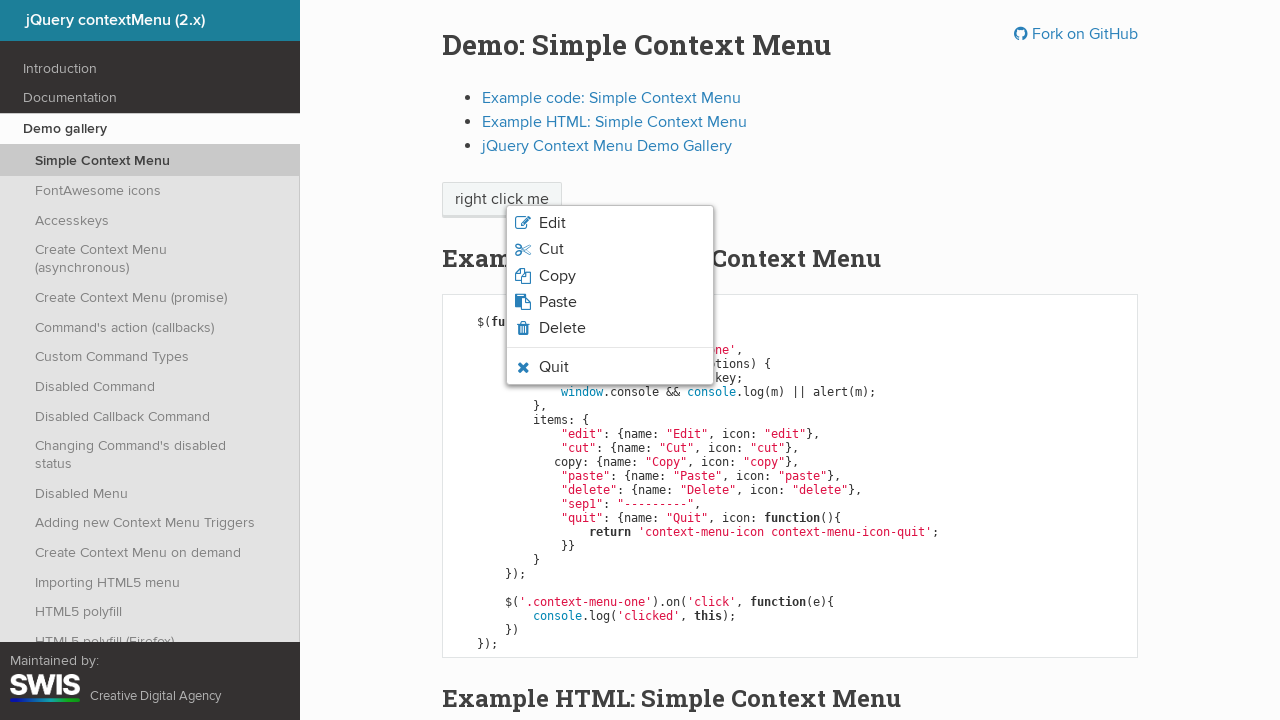

Context menu appeared and became visible
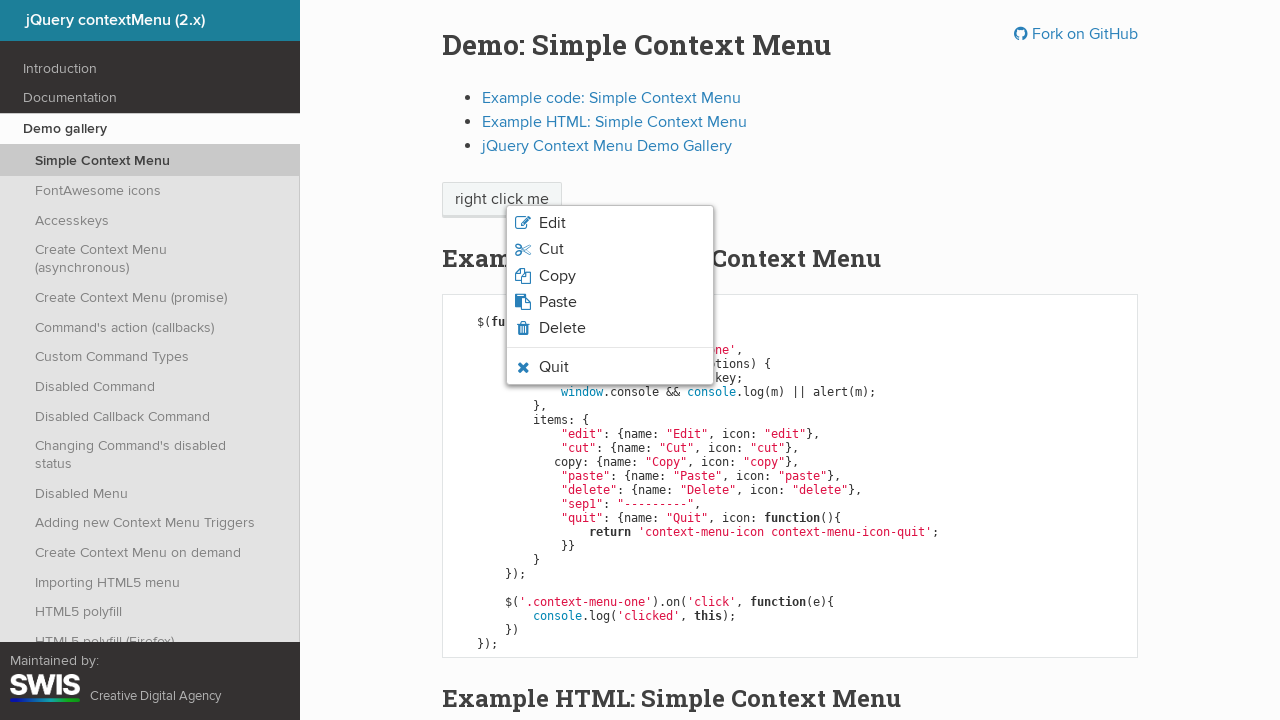

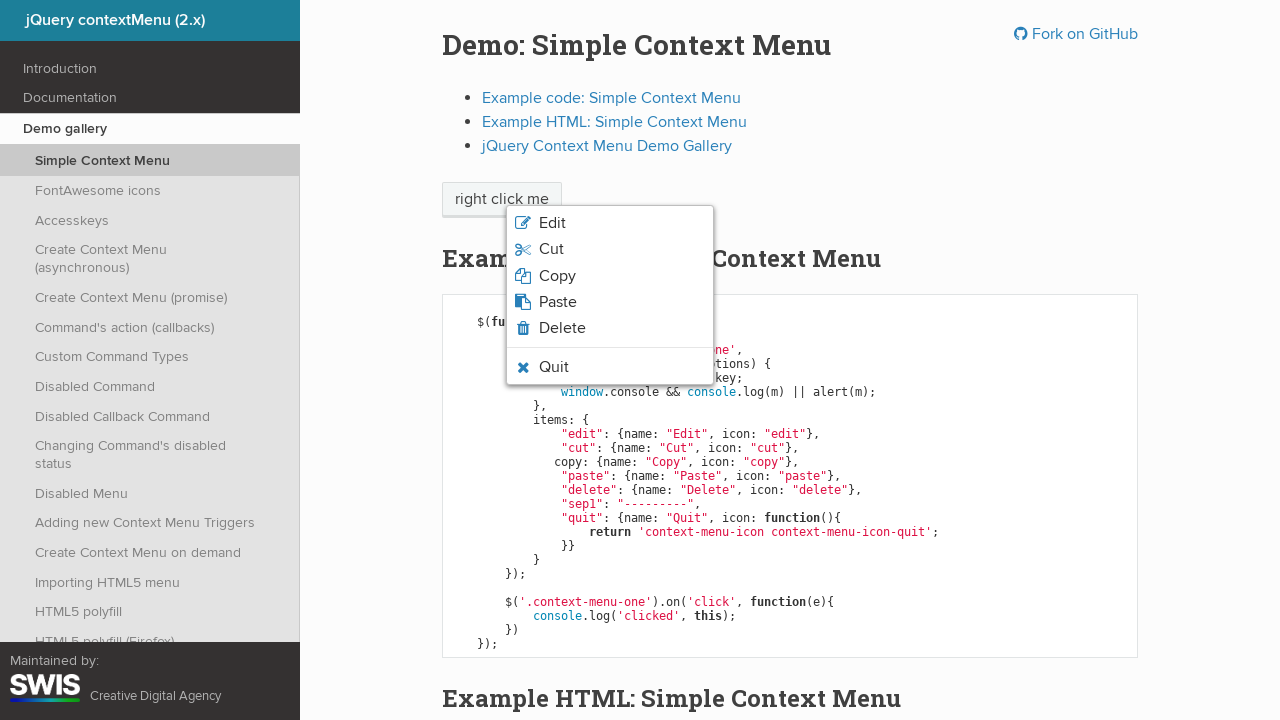